Tests navigation to Cuisine category page via the header menu

Starting URL: https://shop.buy-club.net/

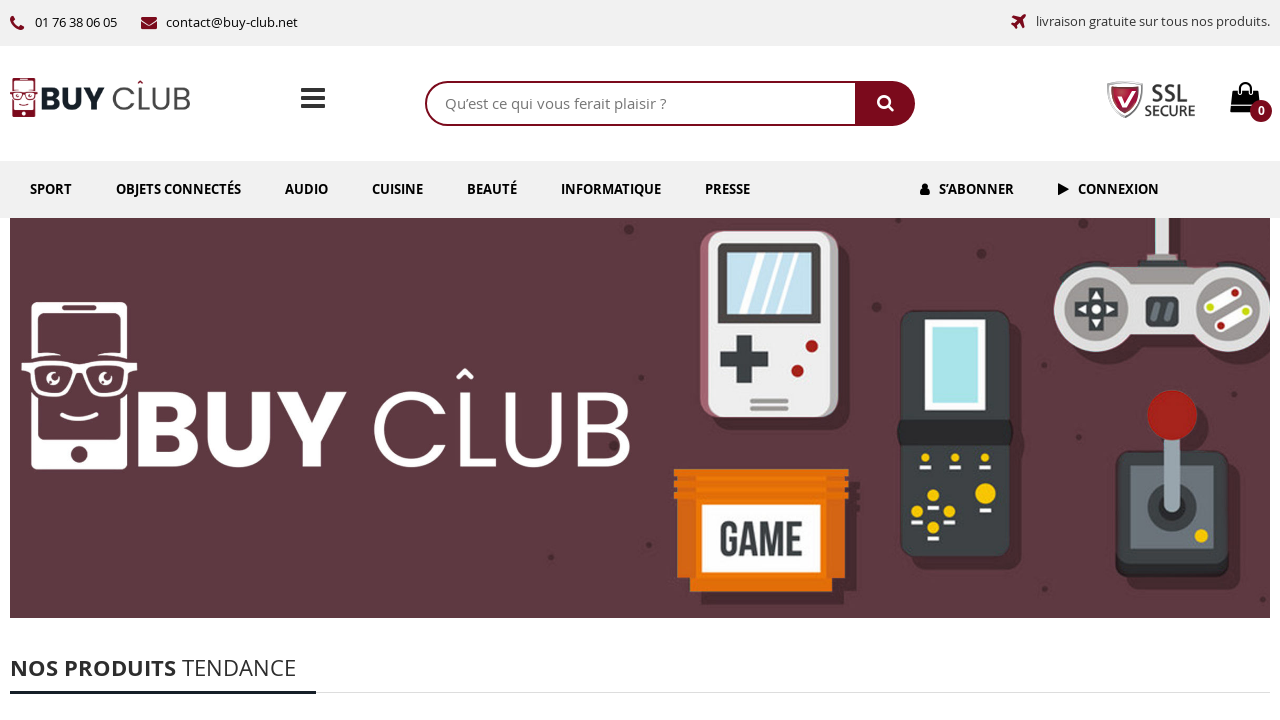

Page loaded with networkidle state
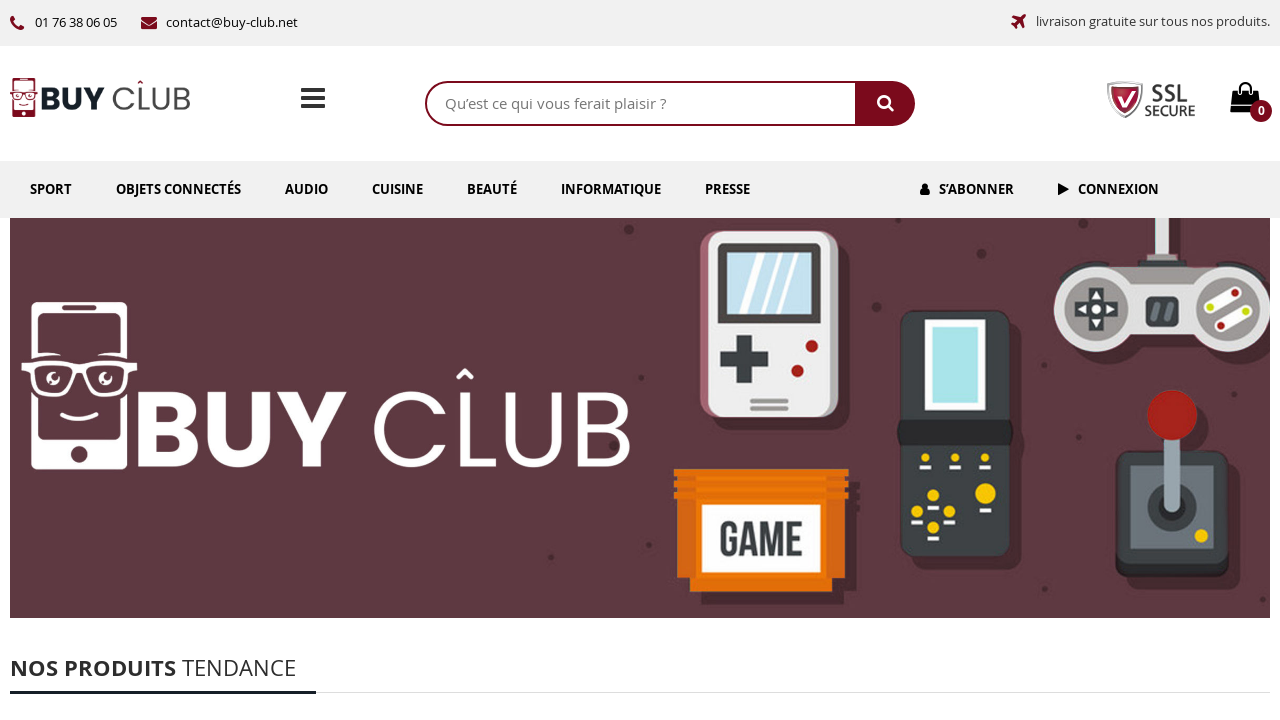

Clicked on Cuisine link in header menu at (398, 189) on internal:role=link[name="Cuisine"s]
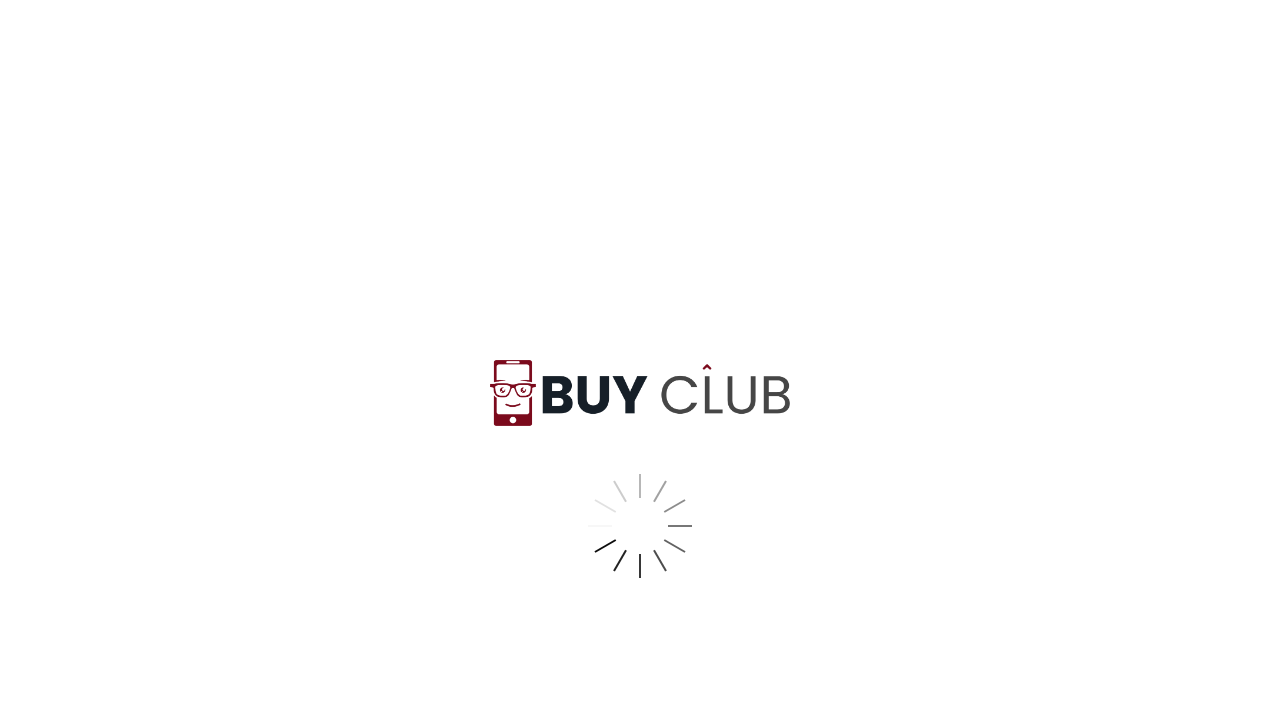

Successfully navigated to Cuisine category page
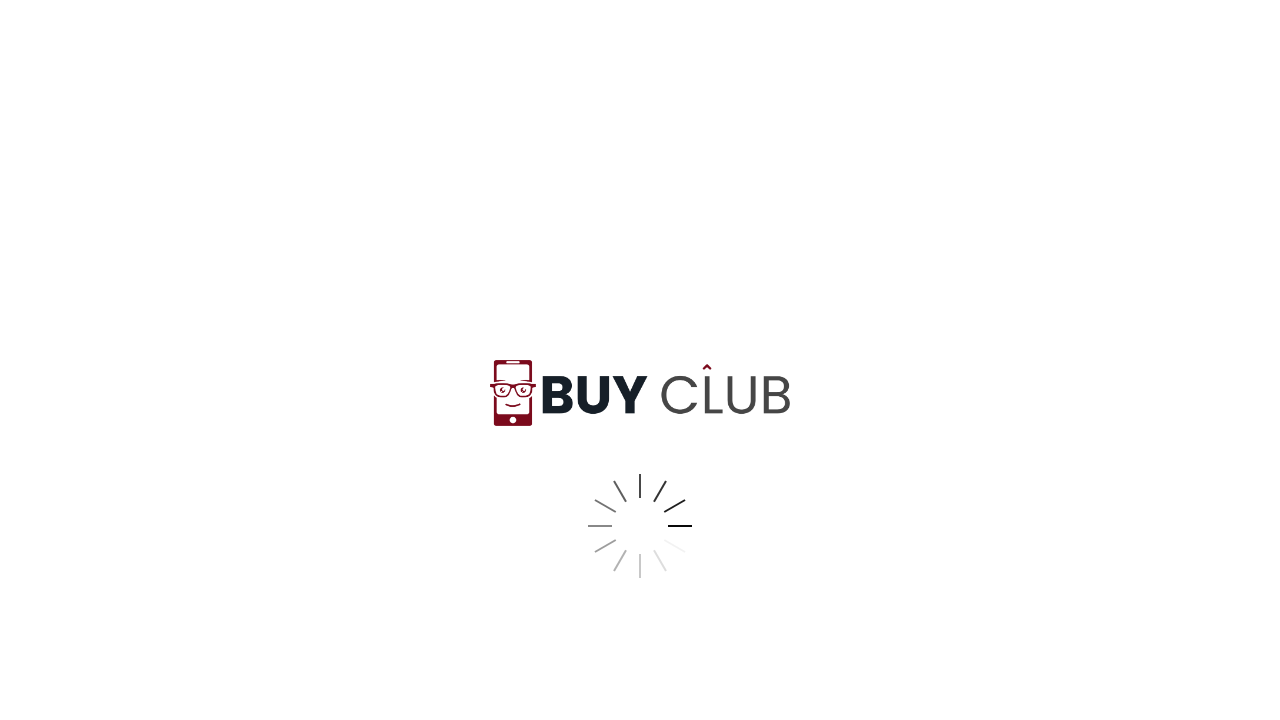

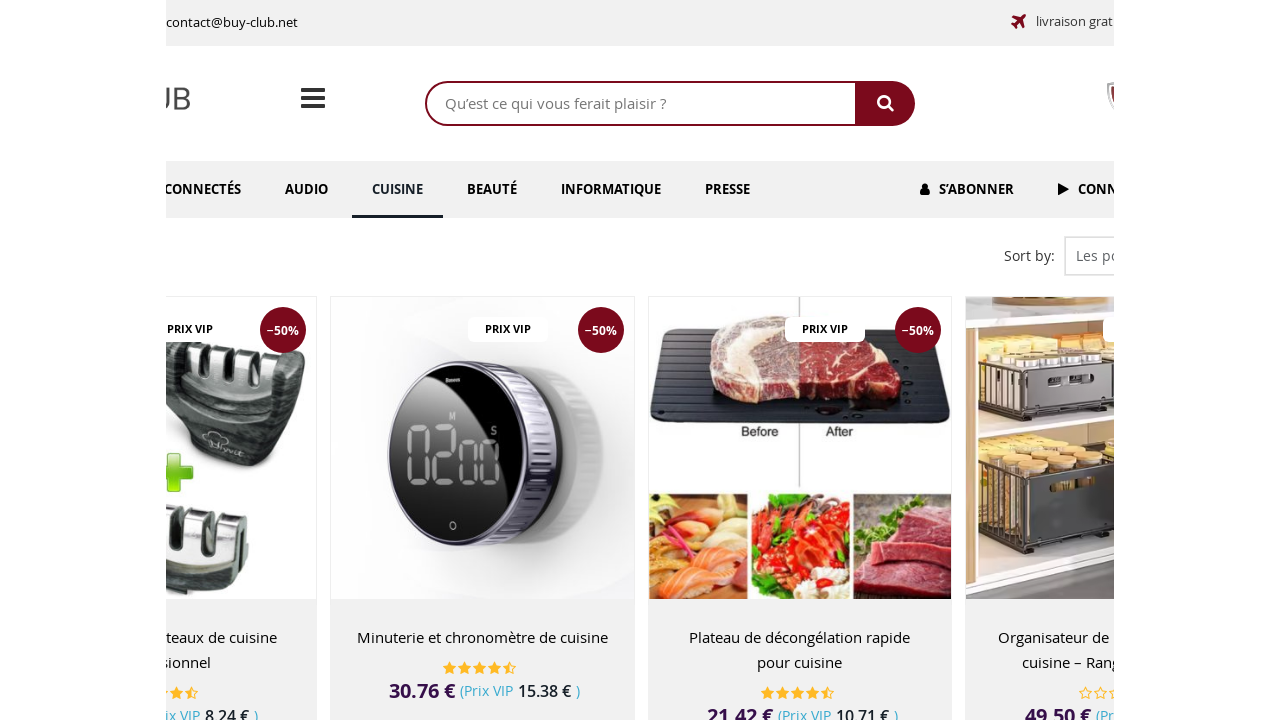